Tests that submitting an empty form triggers validation and marks required fields with red borders while optional fields show green borders.

Starting URL: https://demoqa.com/automation-practice-form

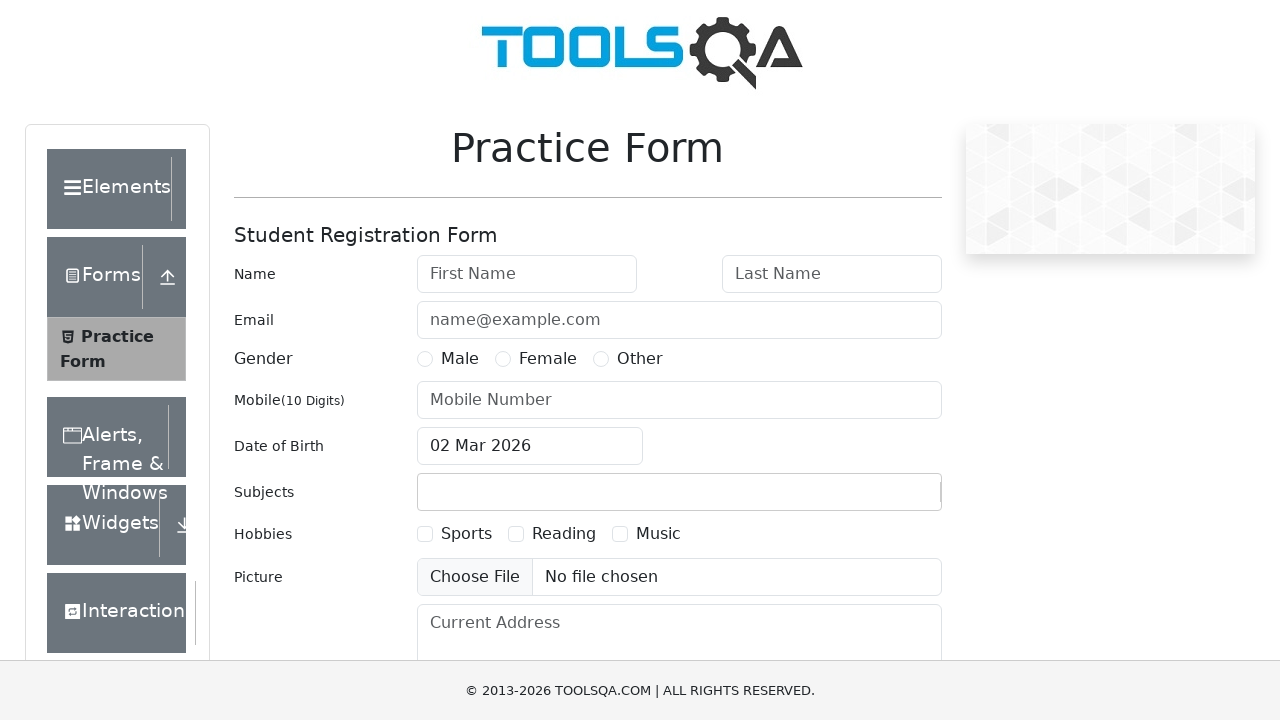

Clicked submit button without filling any form fields at (885, 499) on #submit
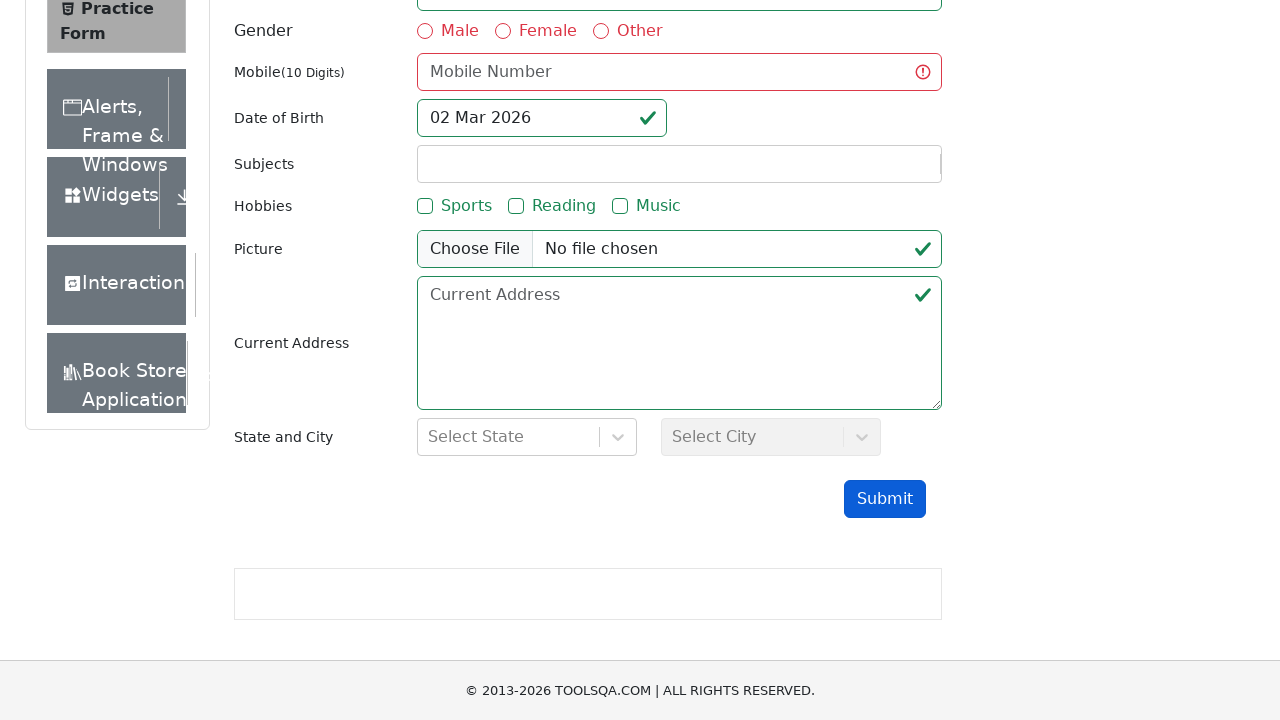

Validation styling applied - required firstName field marked with red border
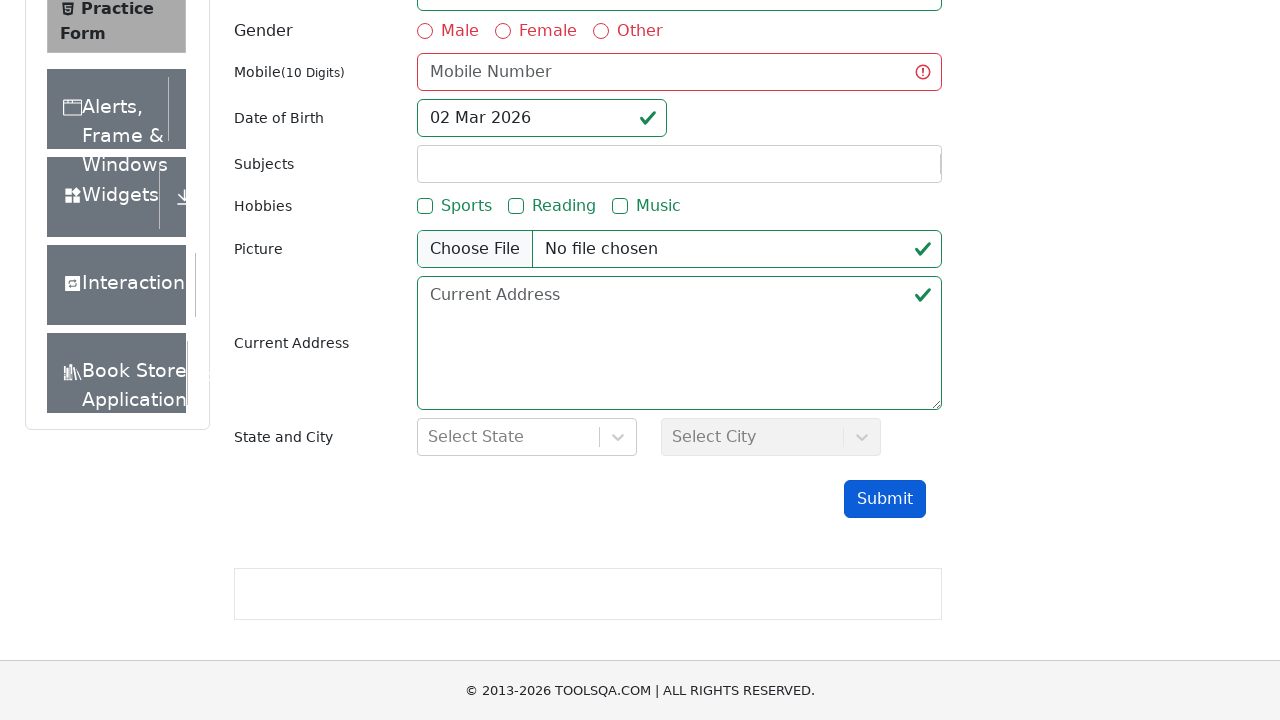

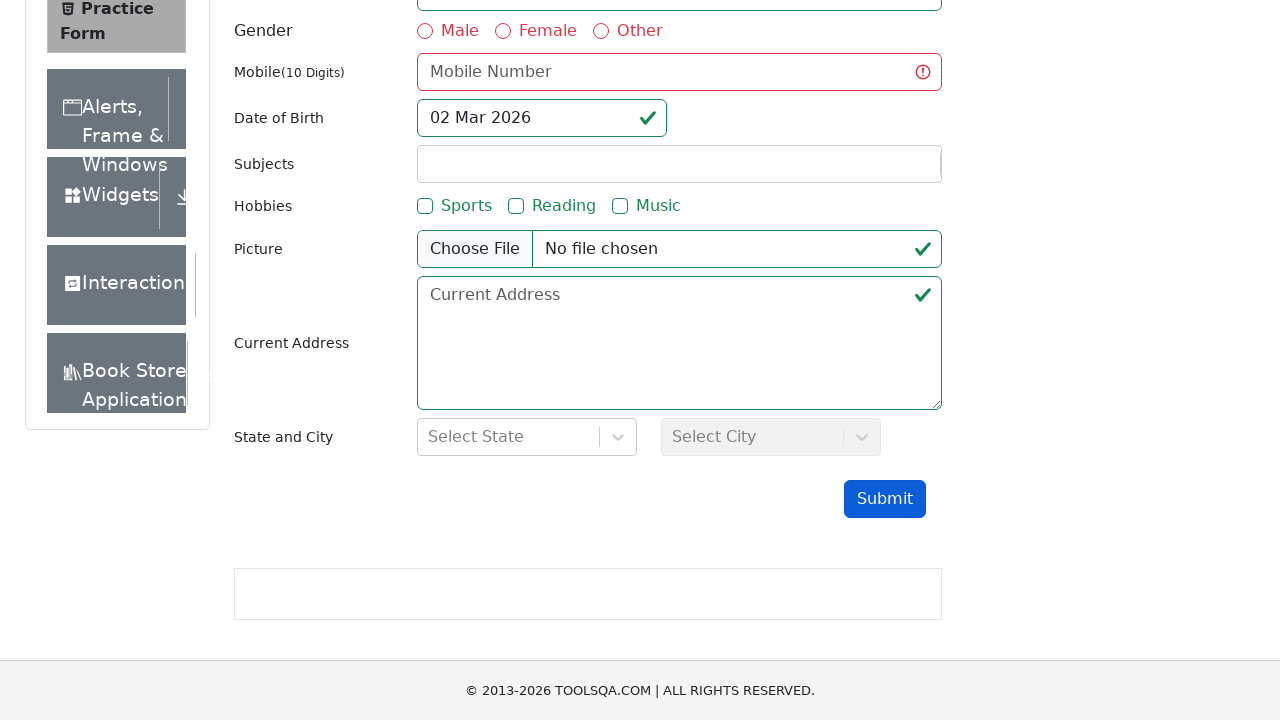